Tests opening a new browser window, switching to it, and verifying the content in the new window

Starting URL: https://demoqa.com/browser-windows

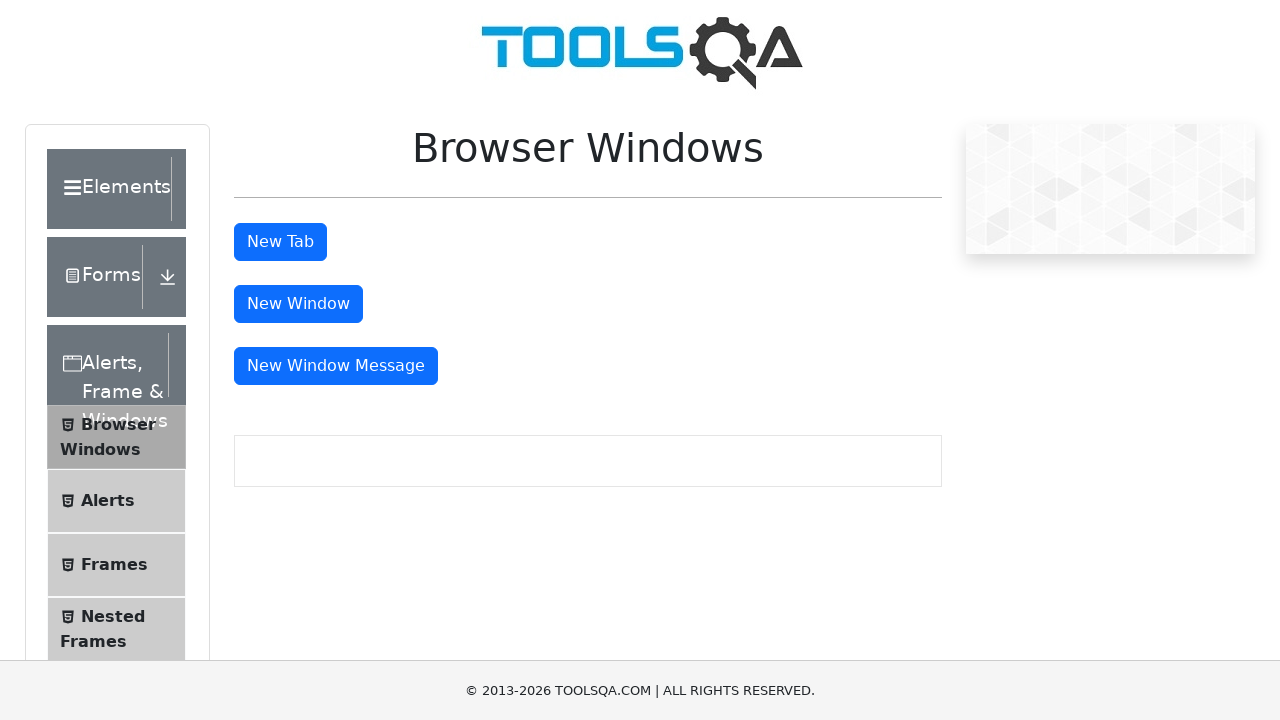

Clicked button to open new window at (298, 304) on #windowButton
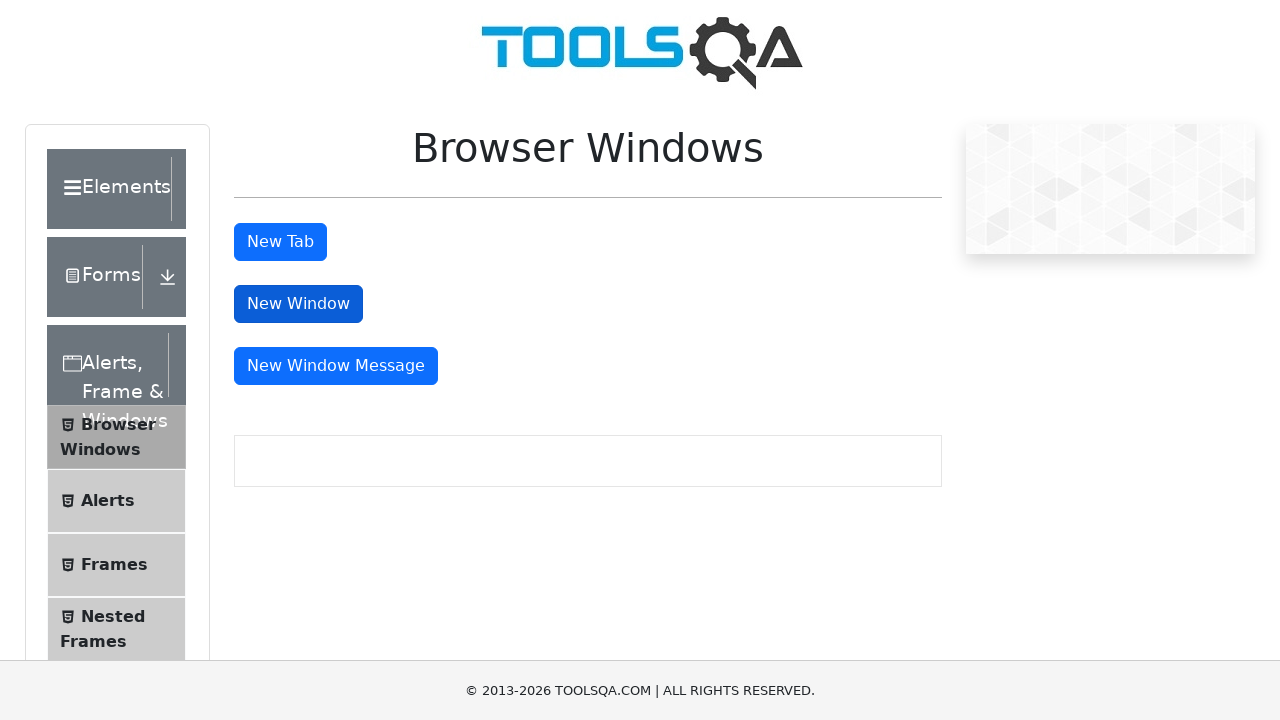

New browser window opened and captured
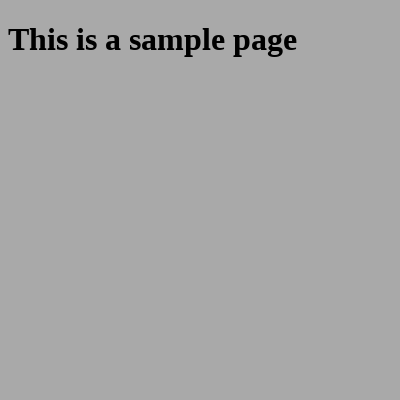

New window page finished loading
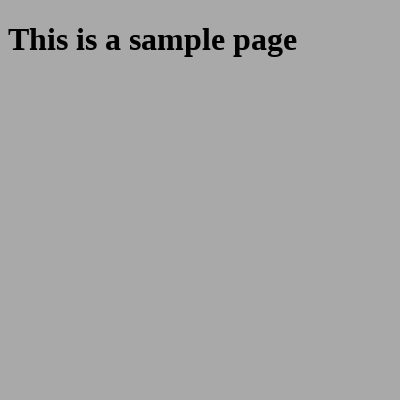

Retrieved heading text: 'This is a sample page'
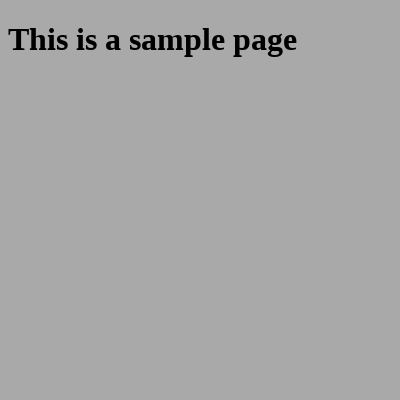

Verified heading text matches expected value 'This is a sample page'
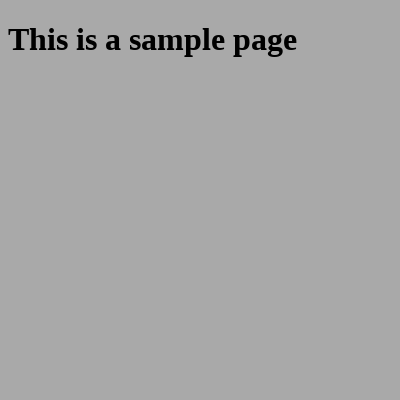

Closed the new browser window
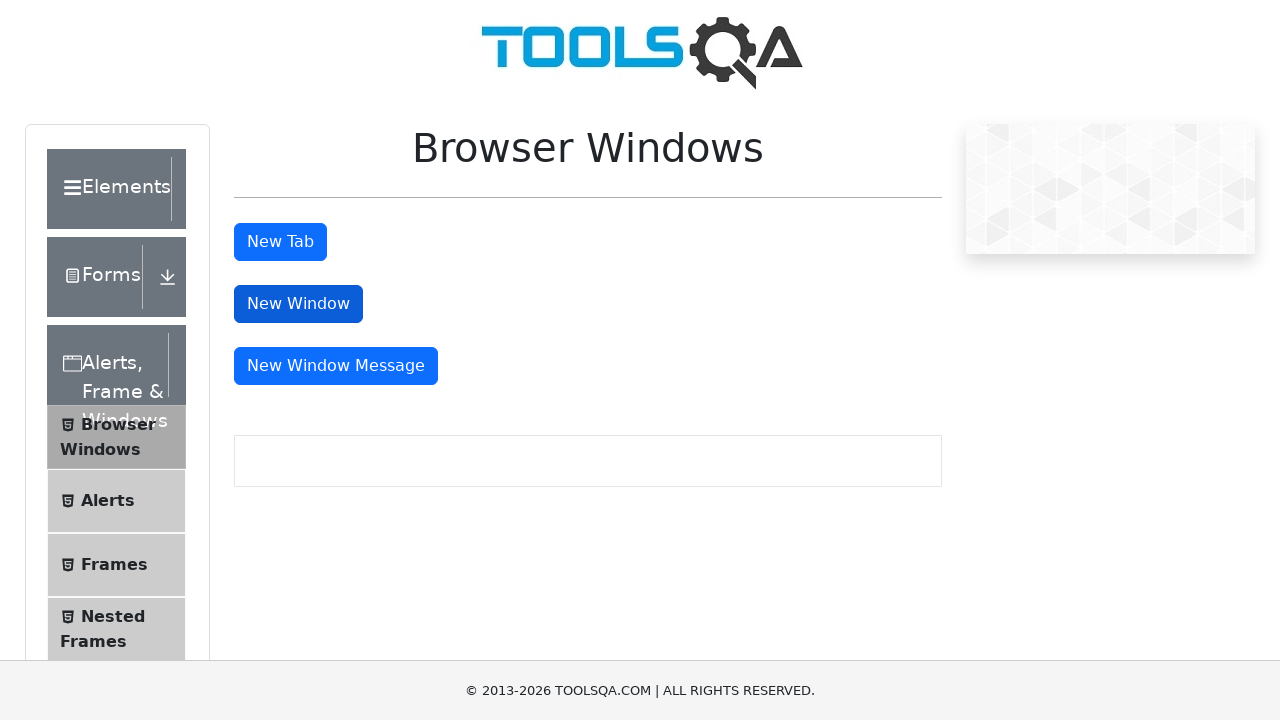

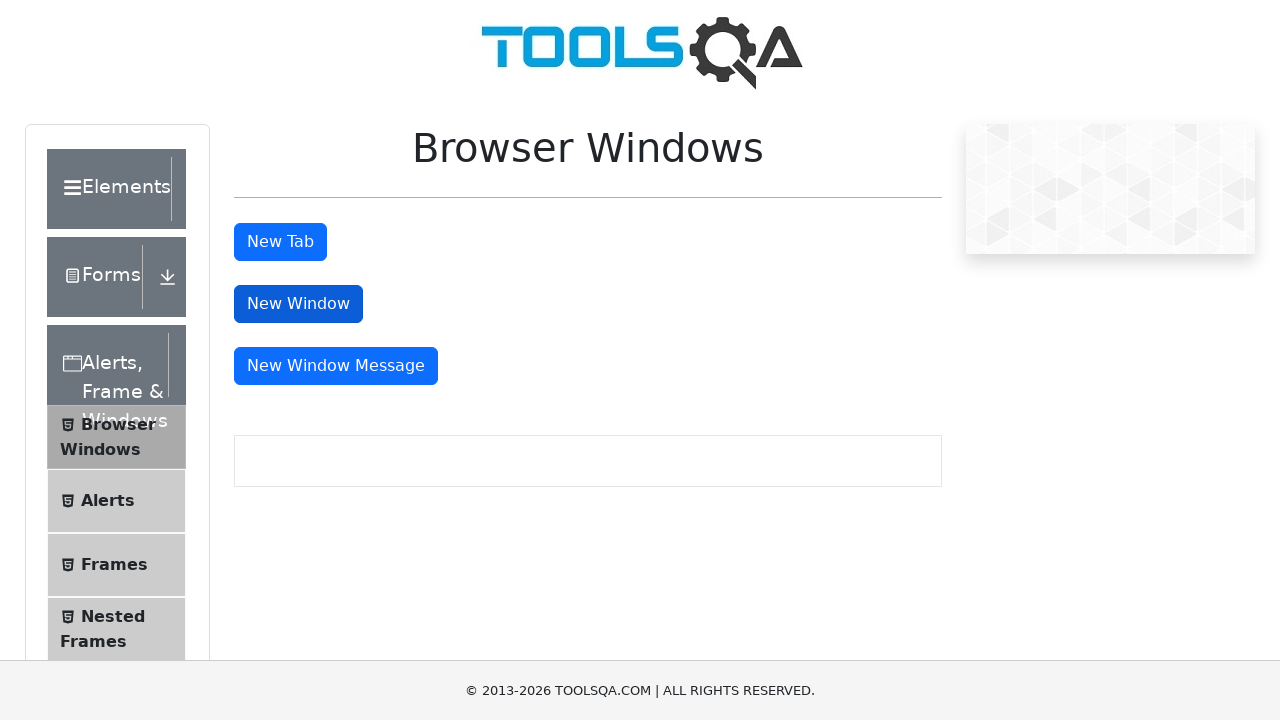